Tests the forgot password navigation flow by clicking the "Forgot your password?" link on the login page, then clicking the Cancel button to return to the login page, and verifying the URL is correct.

Starting URL: https://opensource-demo.orangehrmlive.com/web/index.php/auth/login

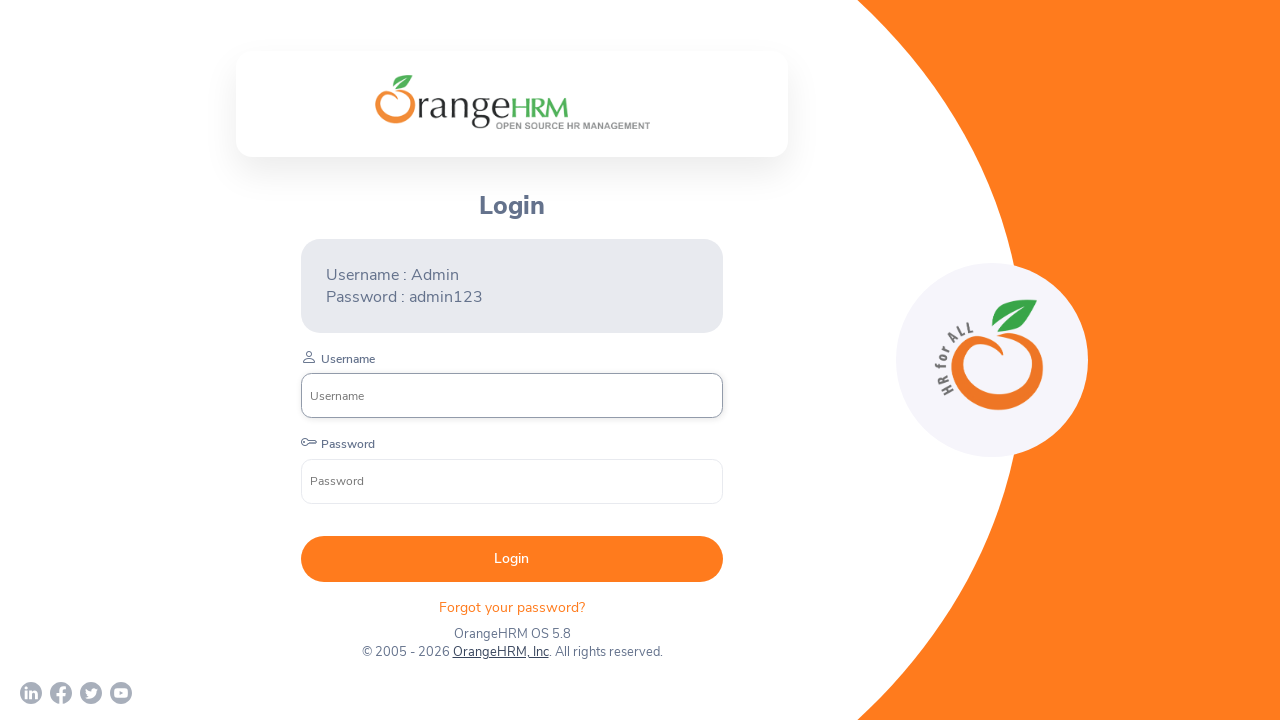

Waited for 'Forgot your password?' link to be visible on login page
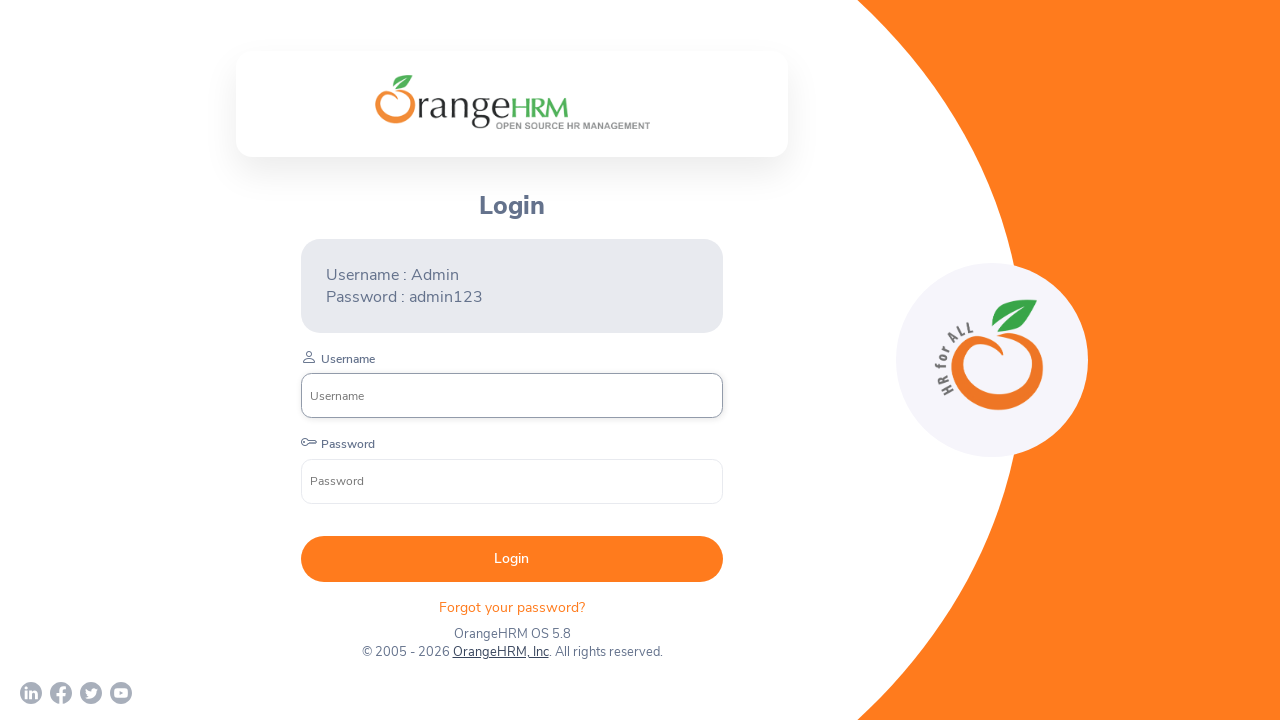

Clicked 'Forgot your password?' link at (512, 607) on xpath=//div[@class='orangehrm-login-forgot']/p
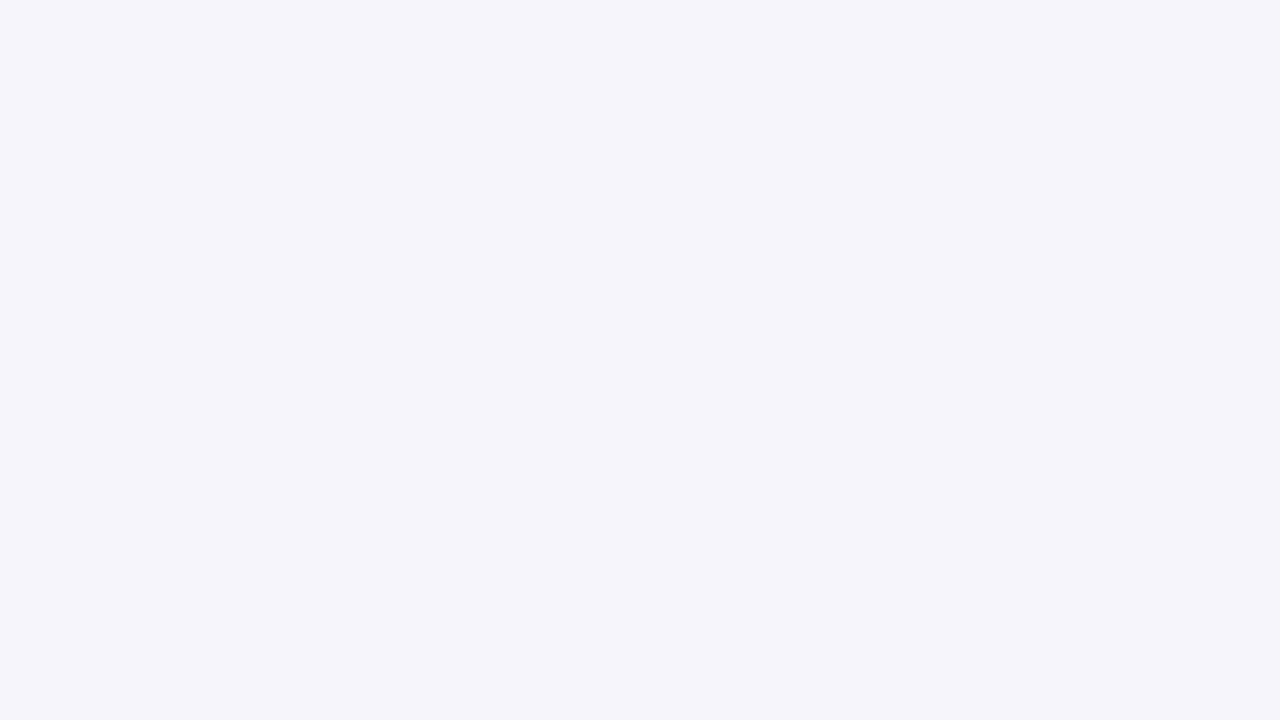

Waited for forgot password page to load
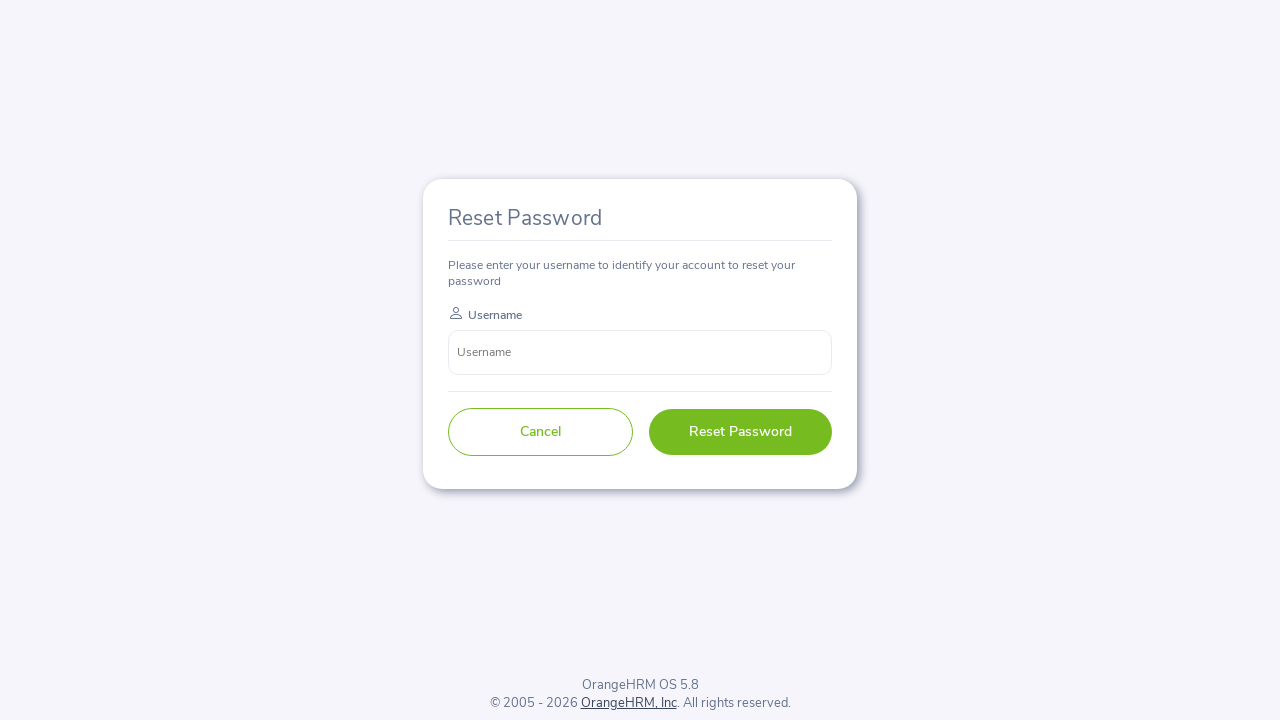

Clicked Cancel button to return to login page at (540, 432) on button
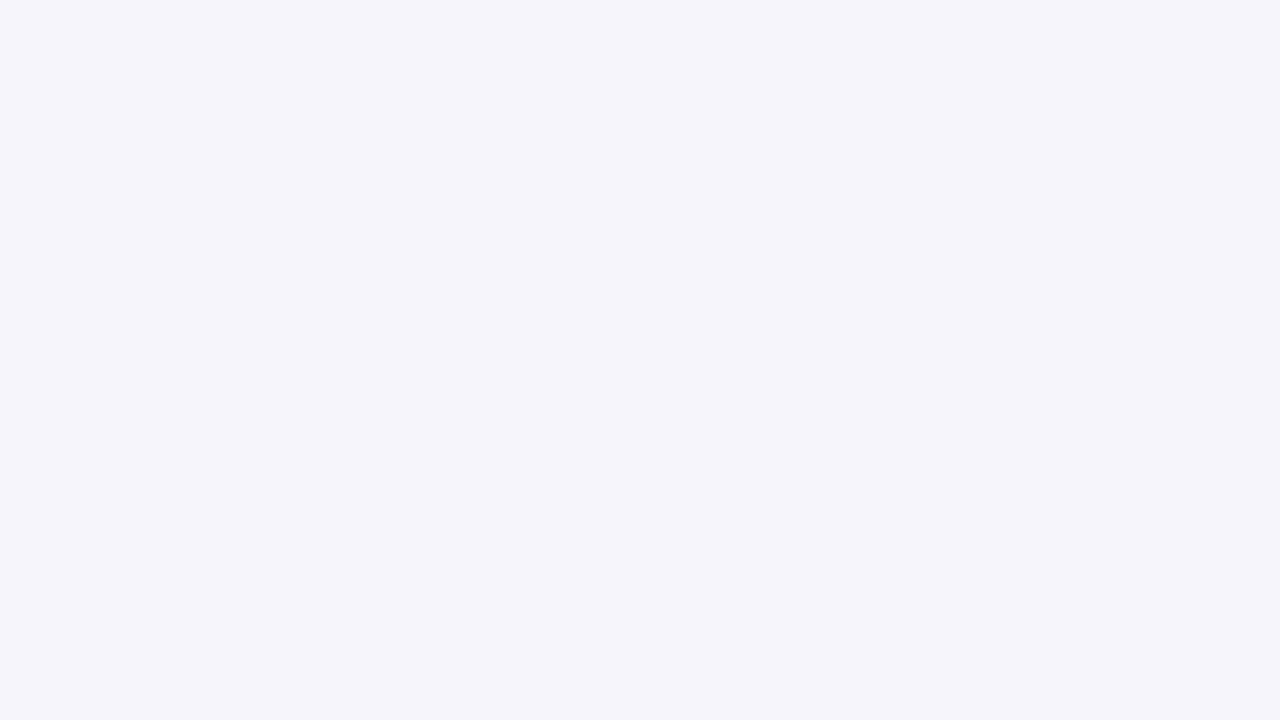

Waited for navigation back to login page URL
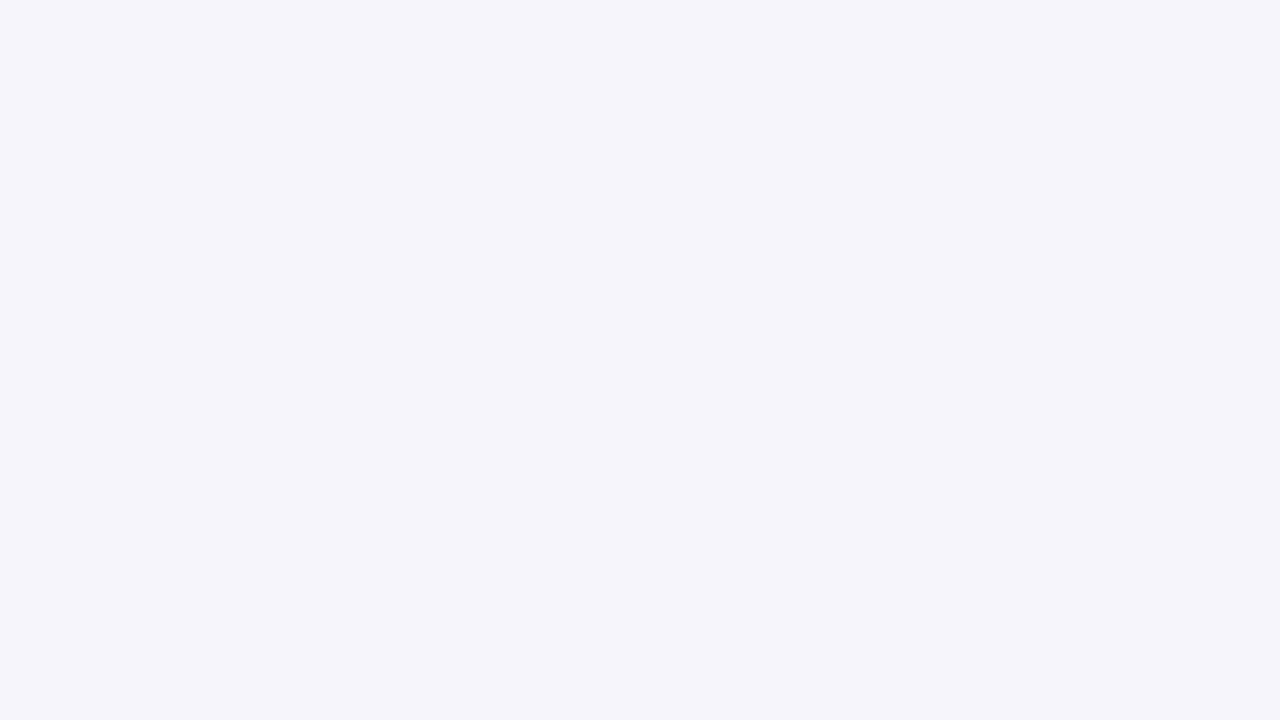

Verified current URL matches login page URL
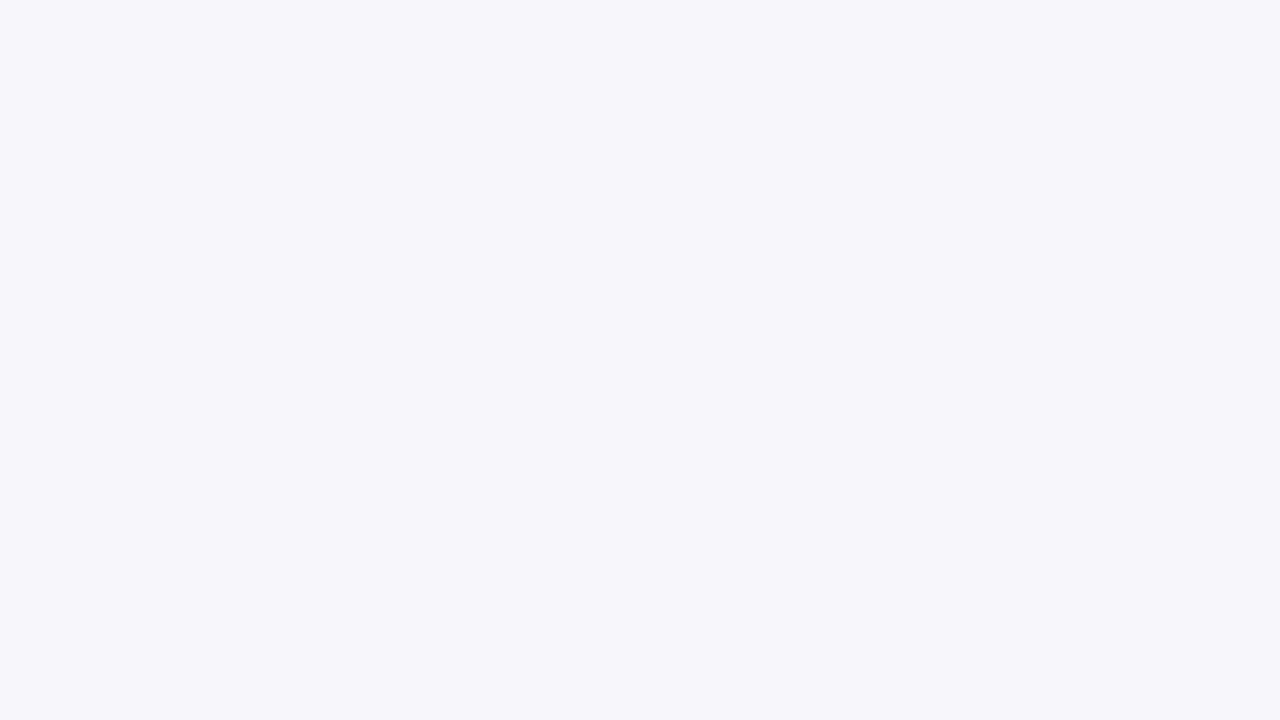

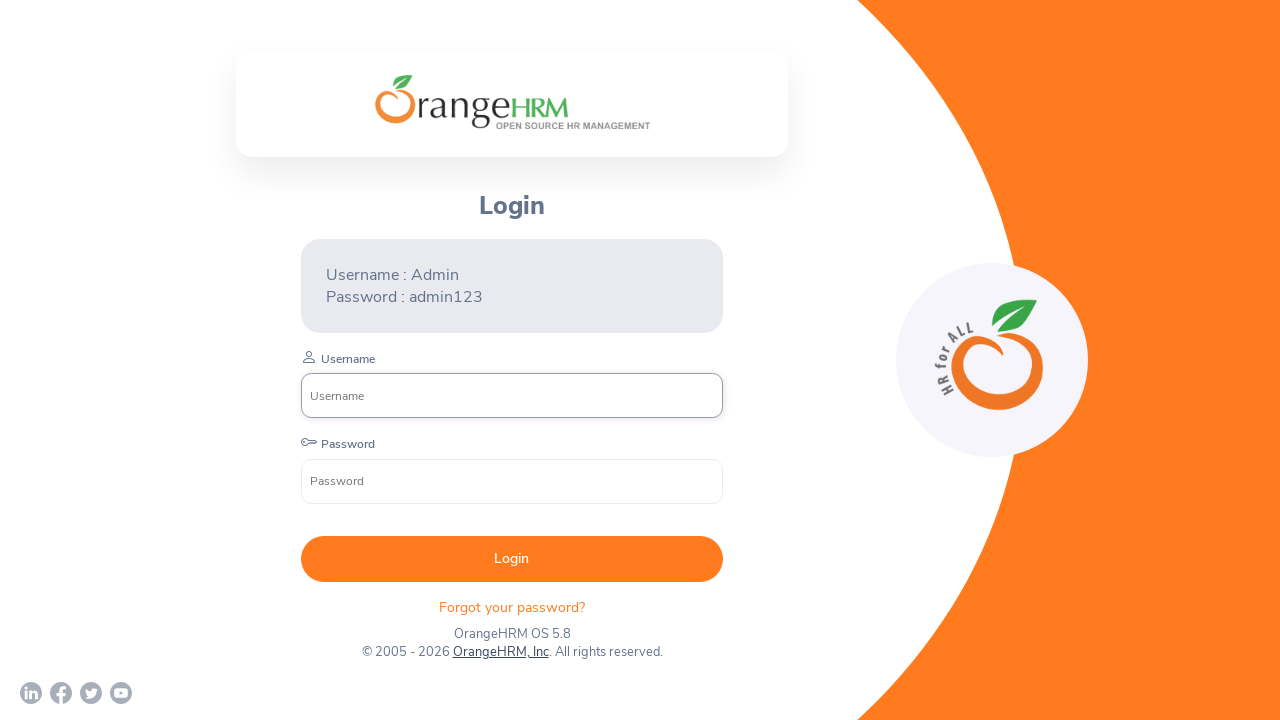